Tests dynamic controls functionality by toggling a checkbox visibility twice using the toggle button

Starting URL: https://training-support.net/webelements/dynamic-controls

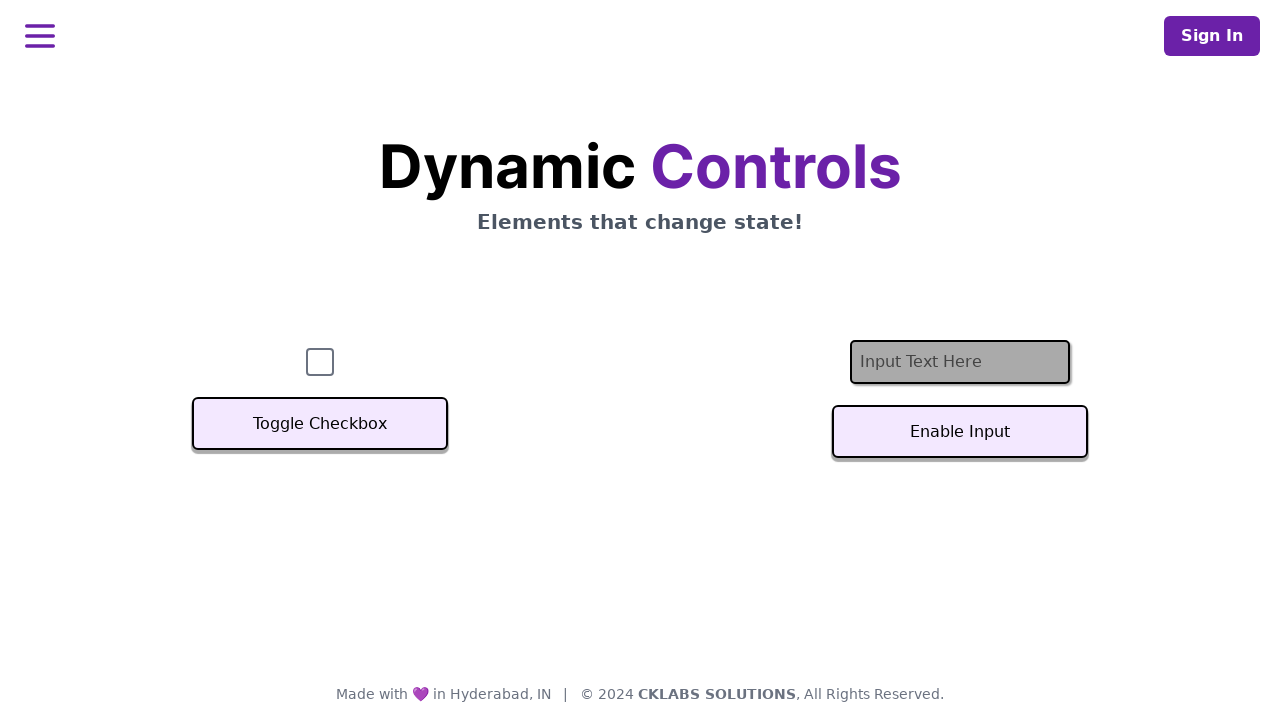

Clicked Toggle Checkbox button to hide the checkbox at (320, 424) on xpath=//button[text()='Toggle Checkbox']
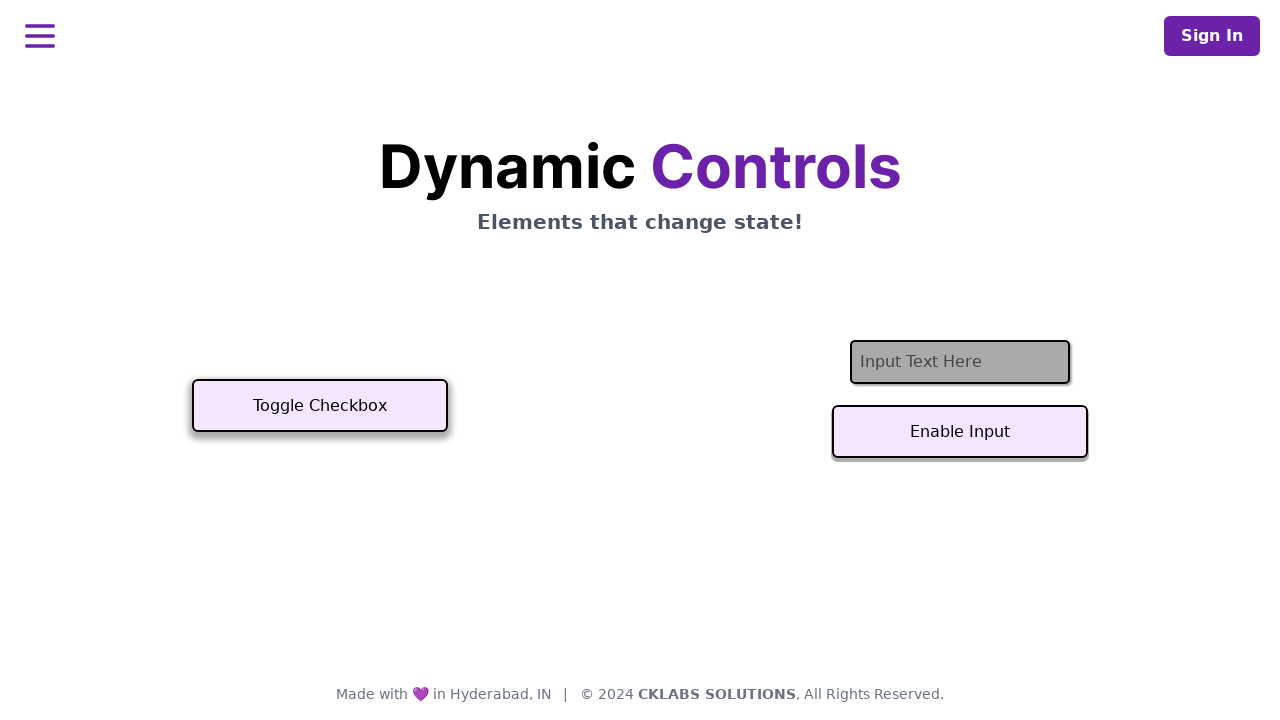

Waited for checkbox to be hidden/removed
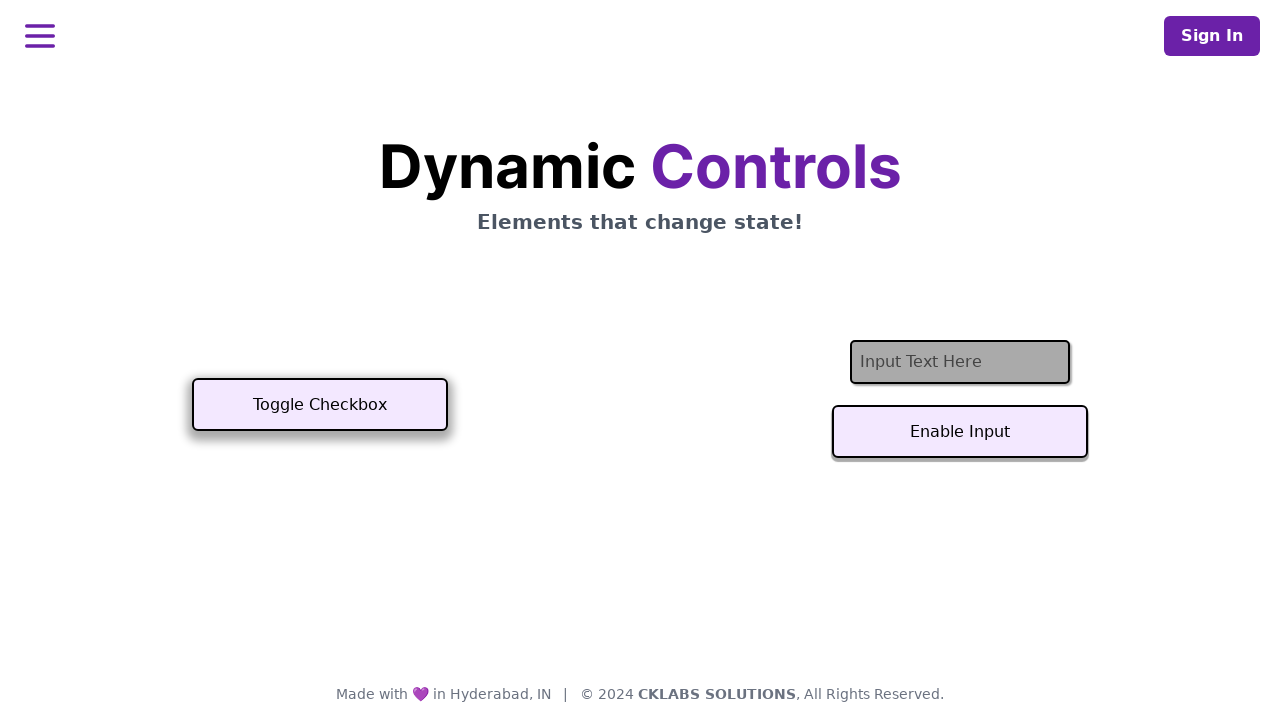

Clicked Toggle Checkbox button again to show the checkbox at (320, 405) on xpath=//button[text()='Toggle Checkbox']
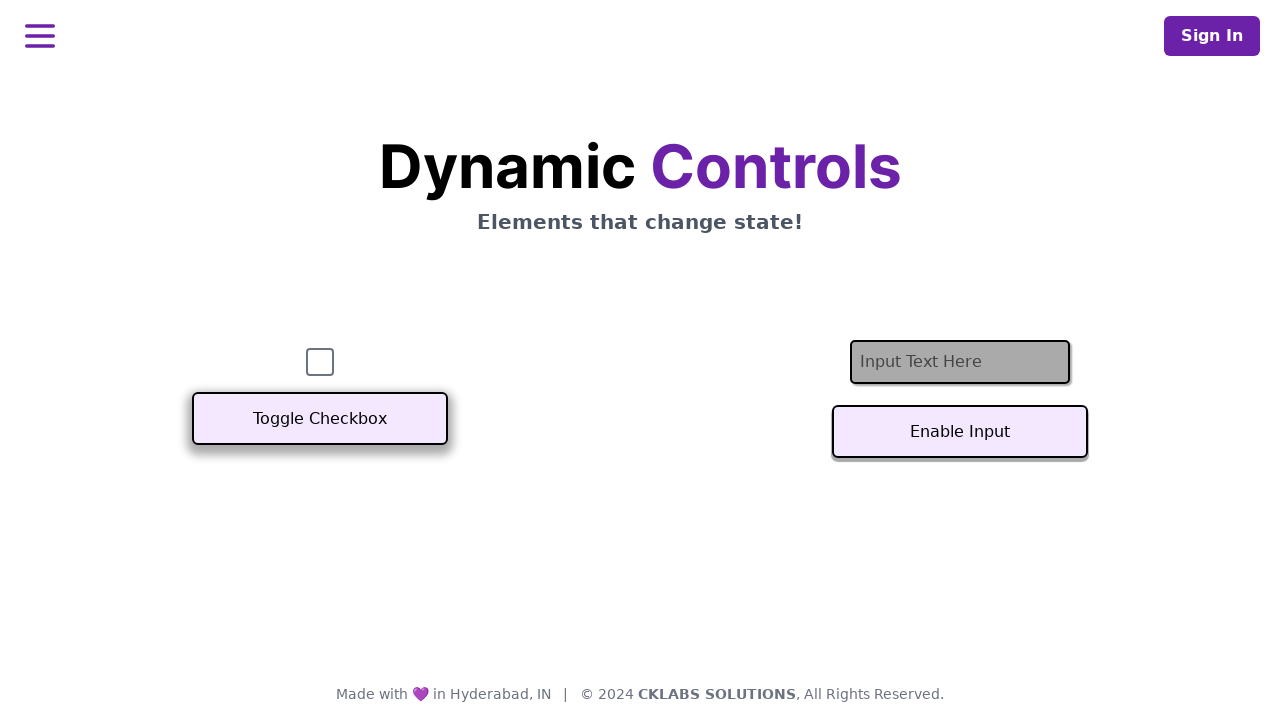

Checkbox reappeared and is now visible
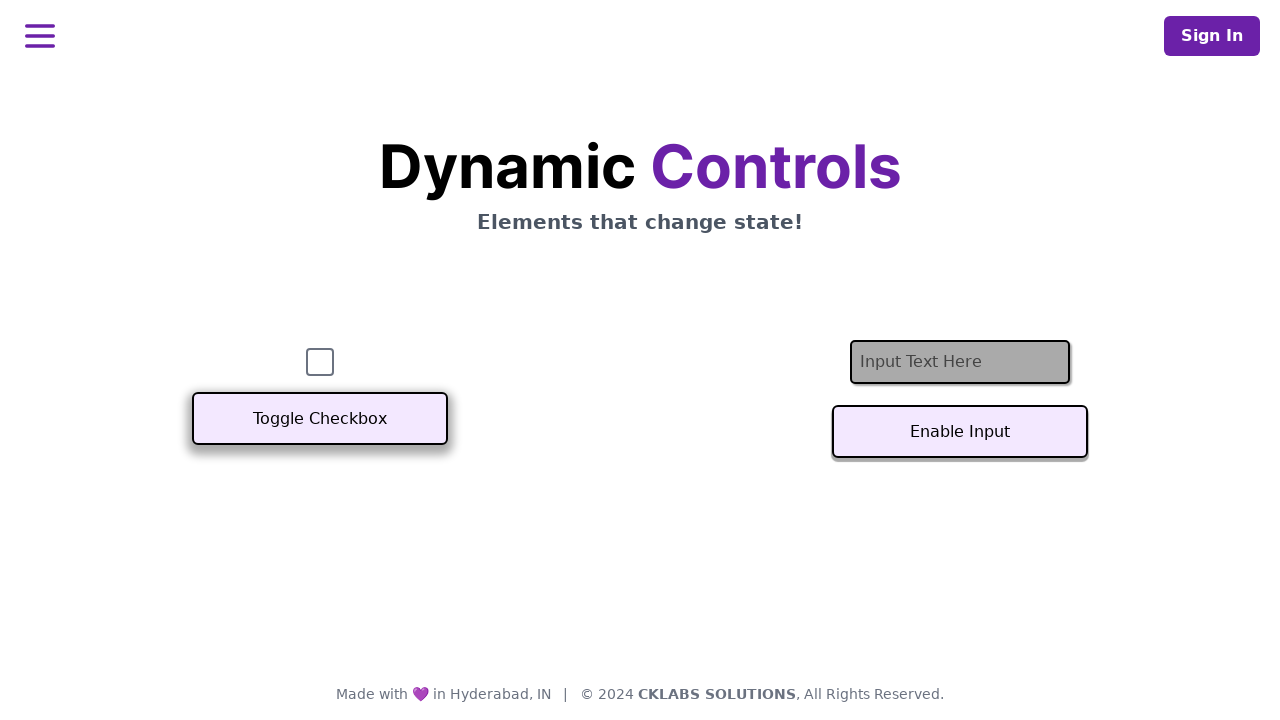

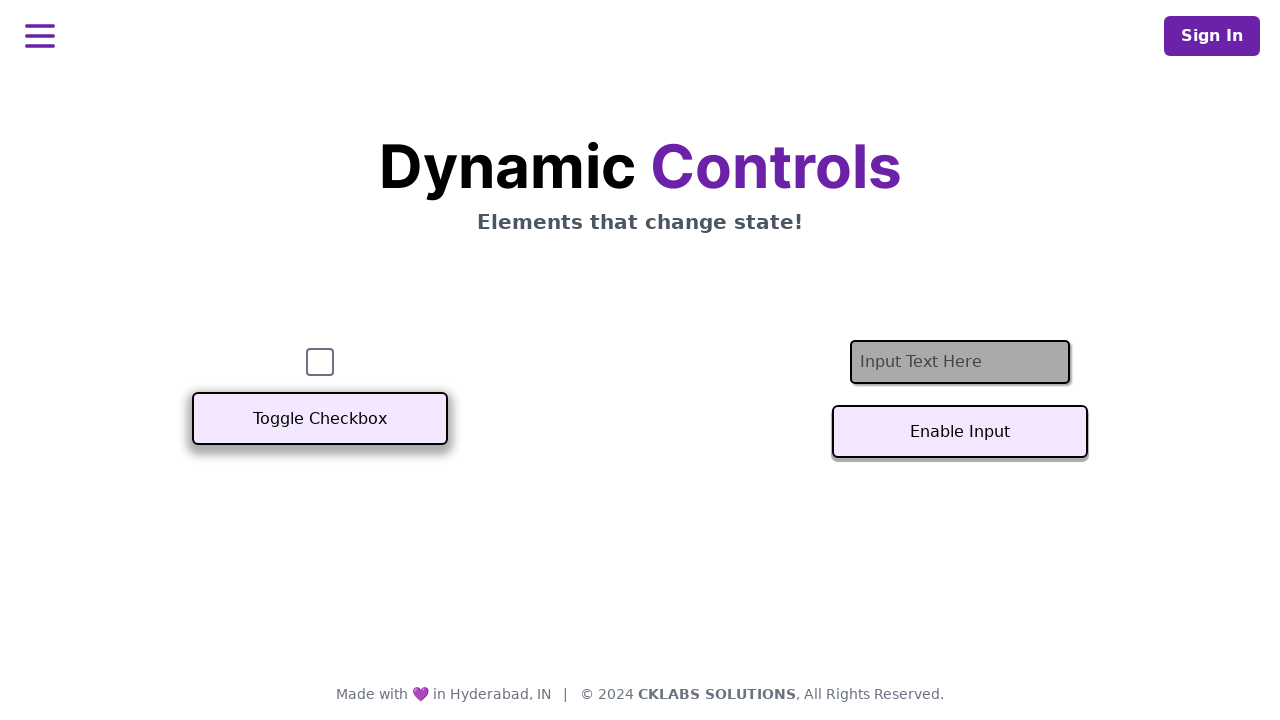